Opens a link in a new tab using Ctrl+Click keyboard combination on the omayo blog test site

Starting URL: https://omayo.blogspot.com/

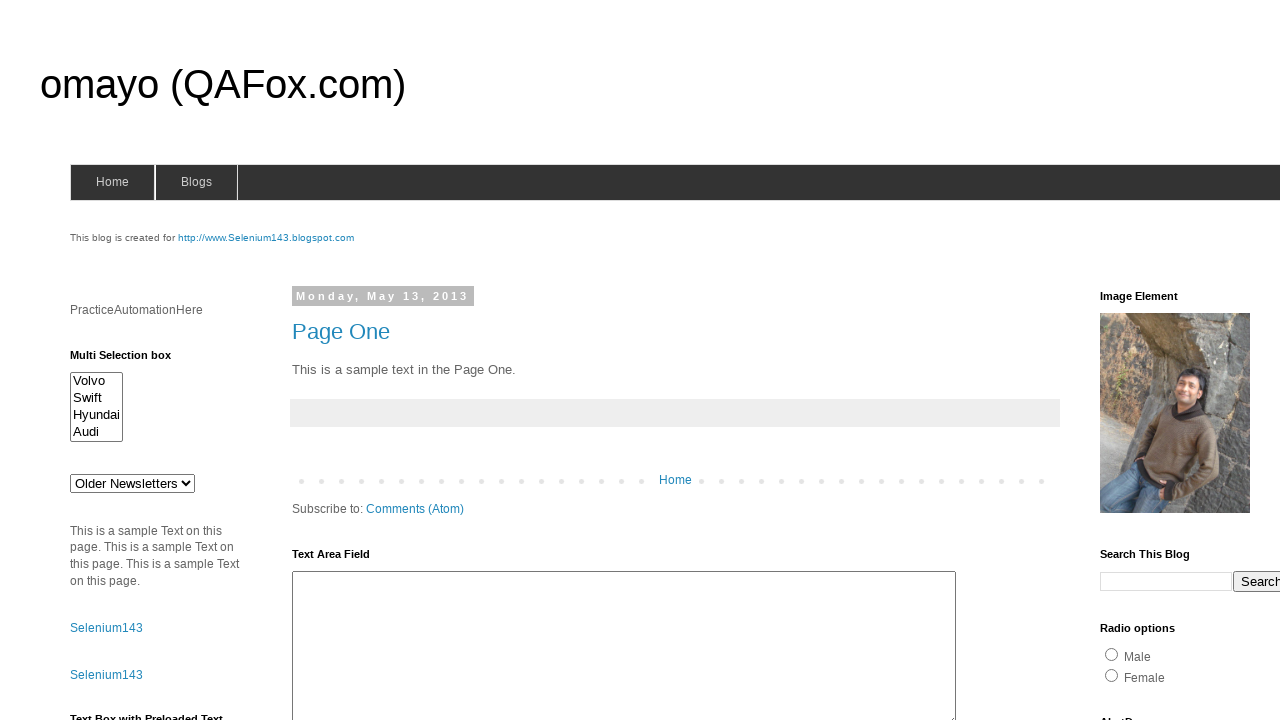

Located the compendiumdev link element
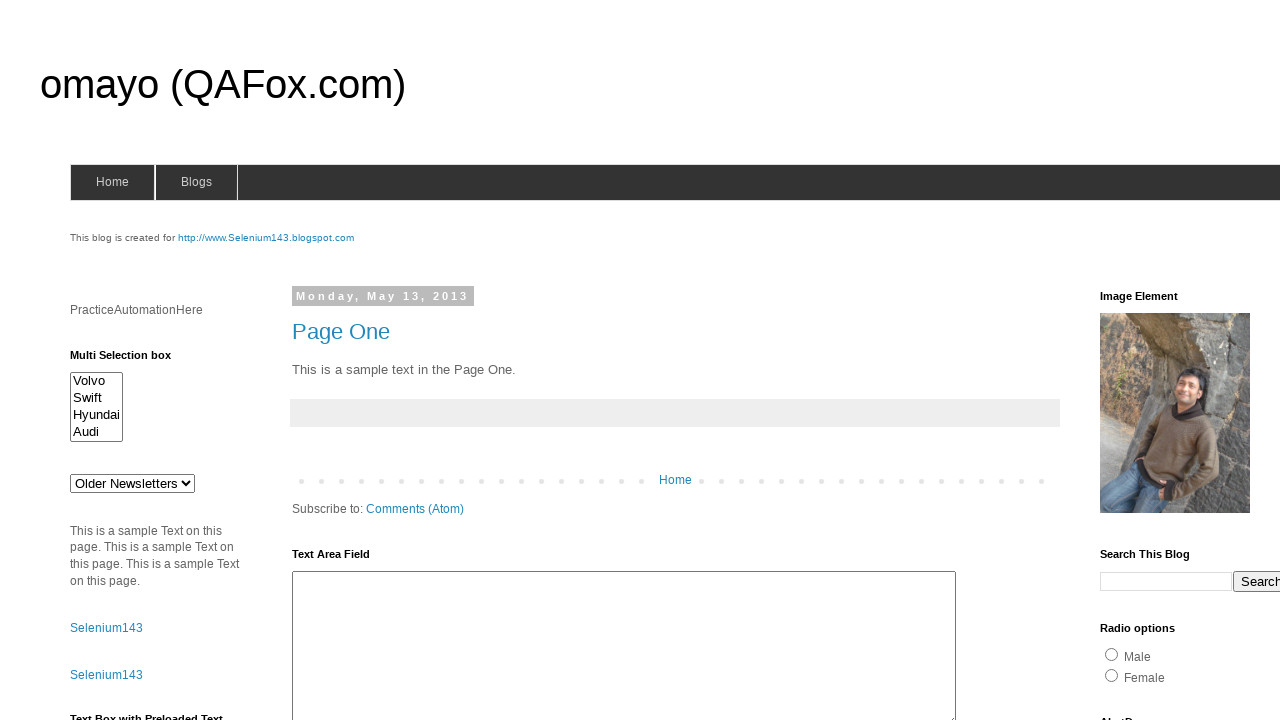

Ctrl+Clicked the compendiumdev link to open in new tab at (1160, 360) on a:has-text('compendiumdev')
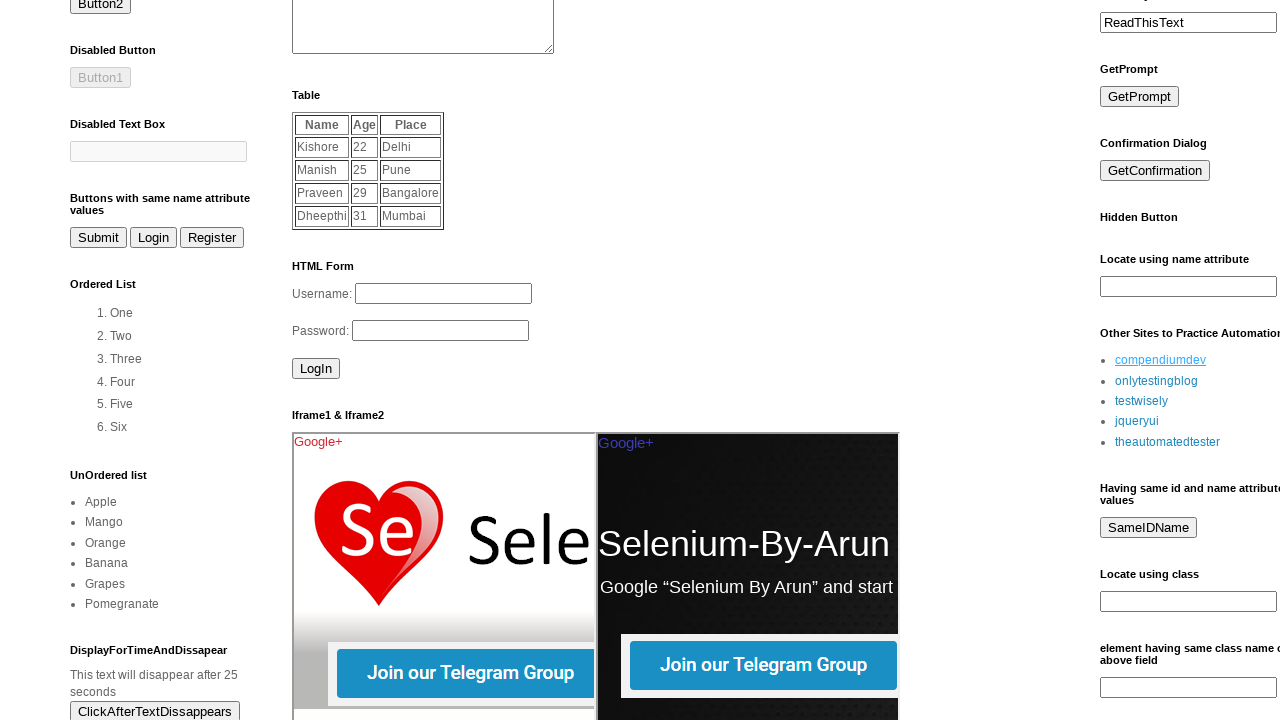

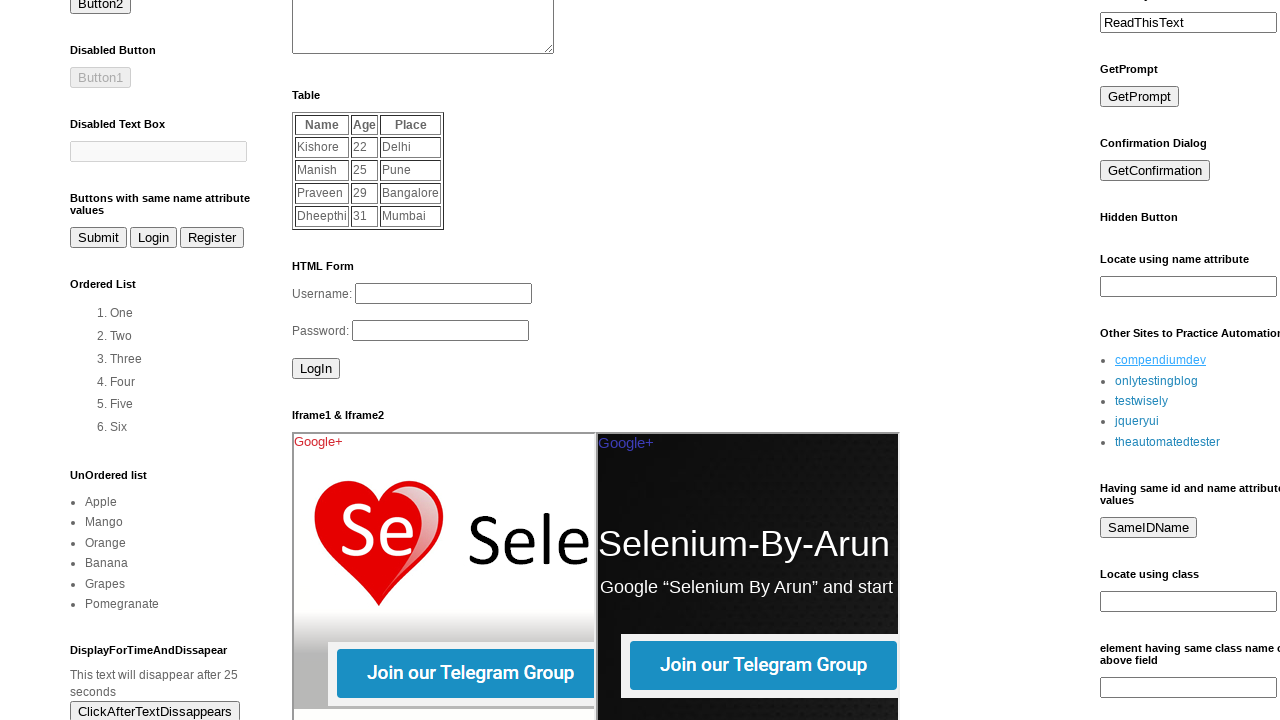